Tests a web form by entering text into a text box, submitting the form, and verifying the confirmation message is displayed

Starting URL: https://www.selenium.dev/selenium/web/web-form.html

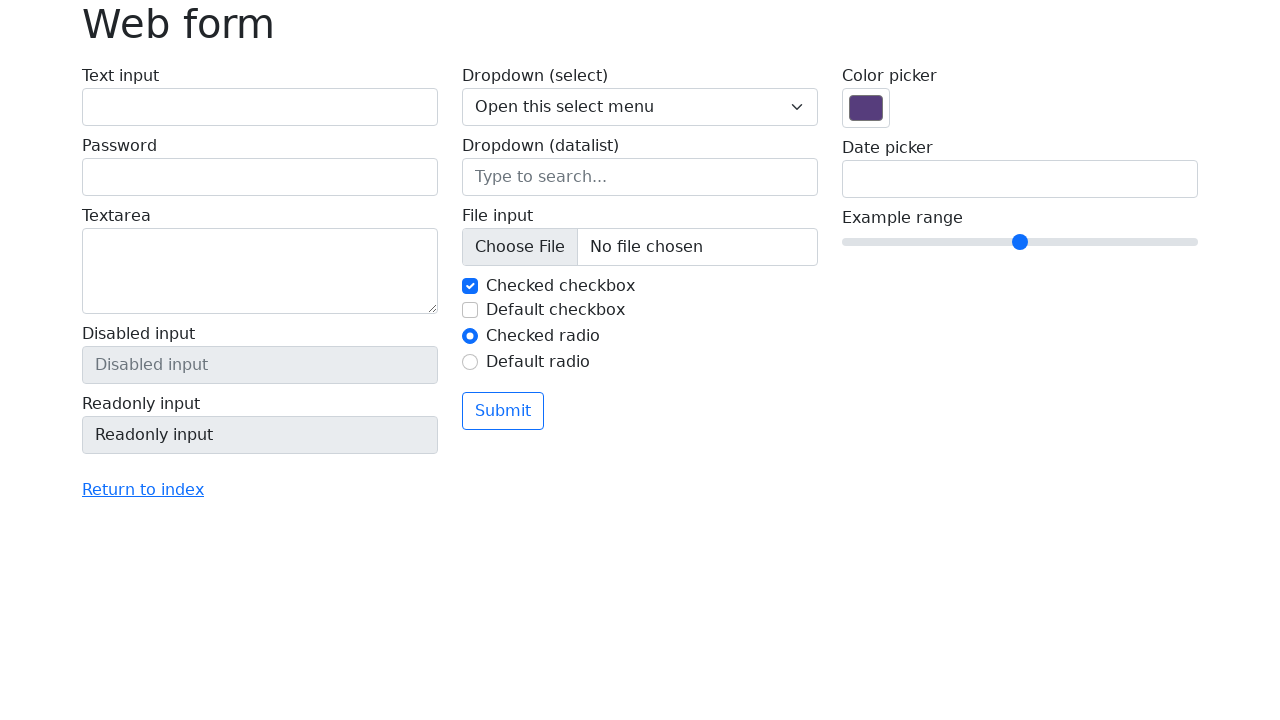

Verified page title is 'Web form'
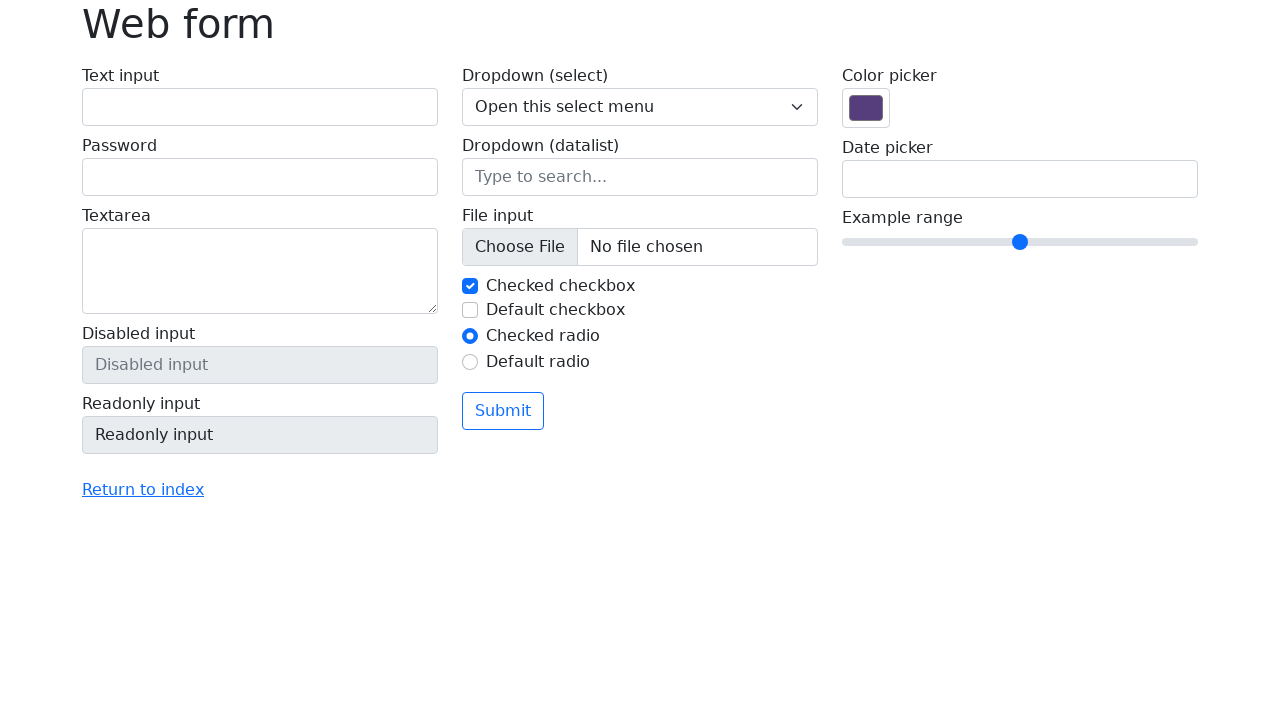

Filled text box with 'Selenium' on input[name='my-text']
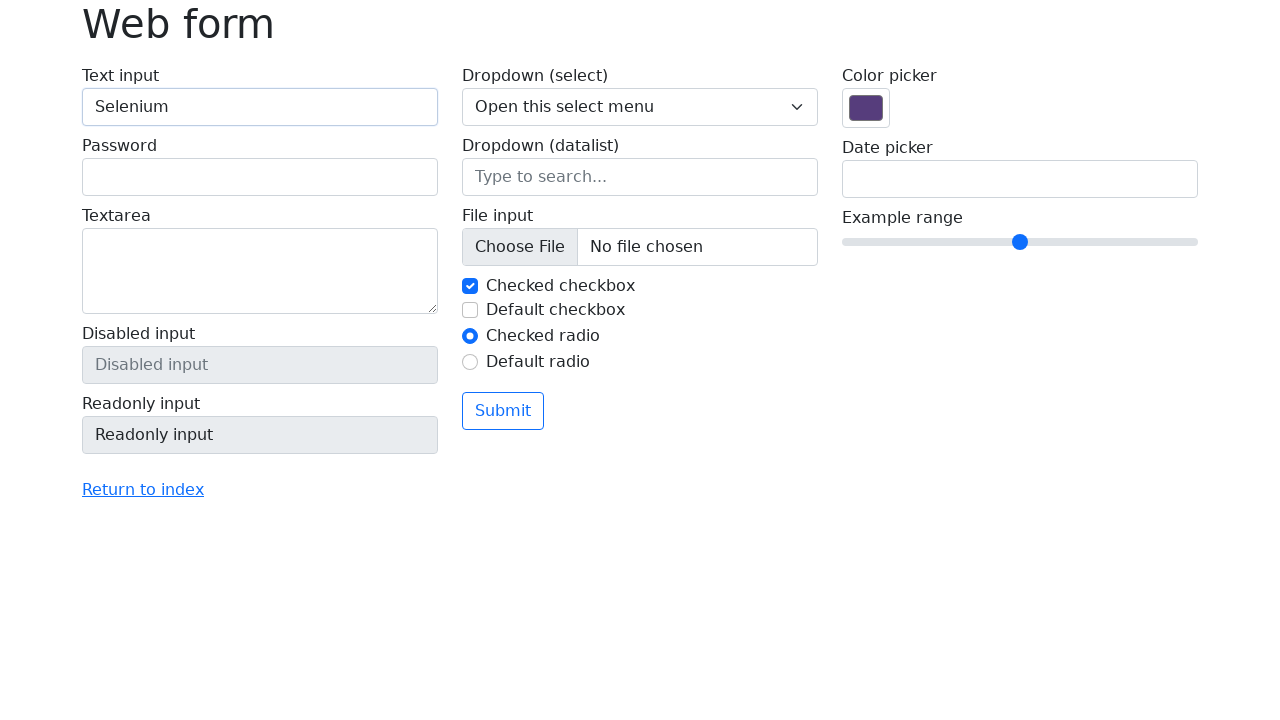

Clicked submit button at (503, 411) on button
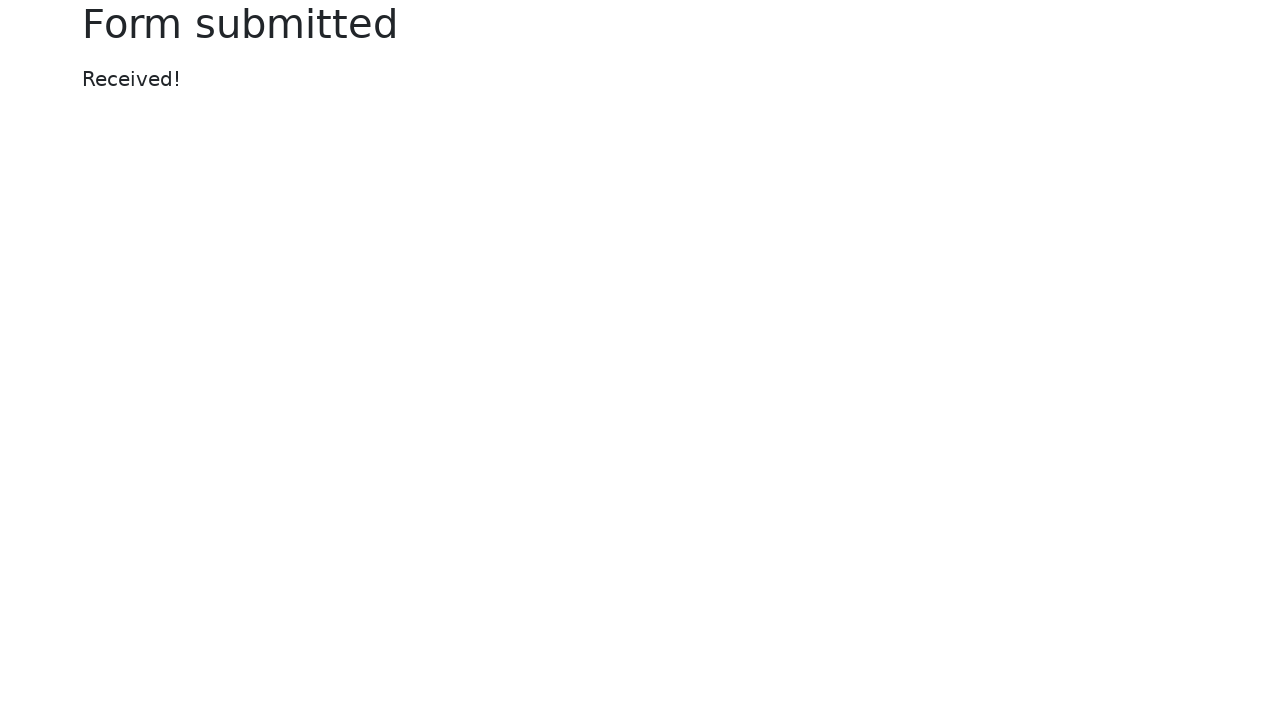

Confirmation message element loaded
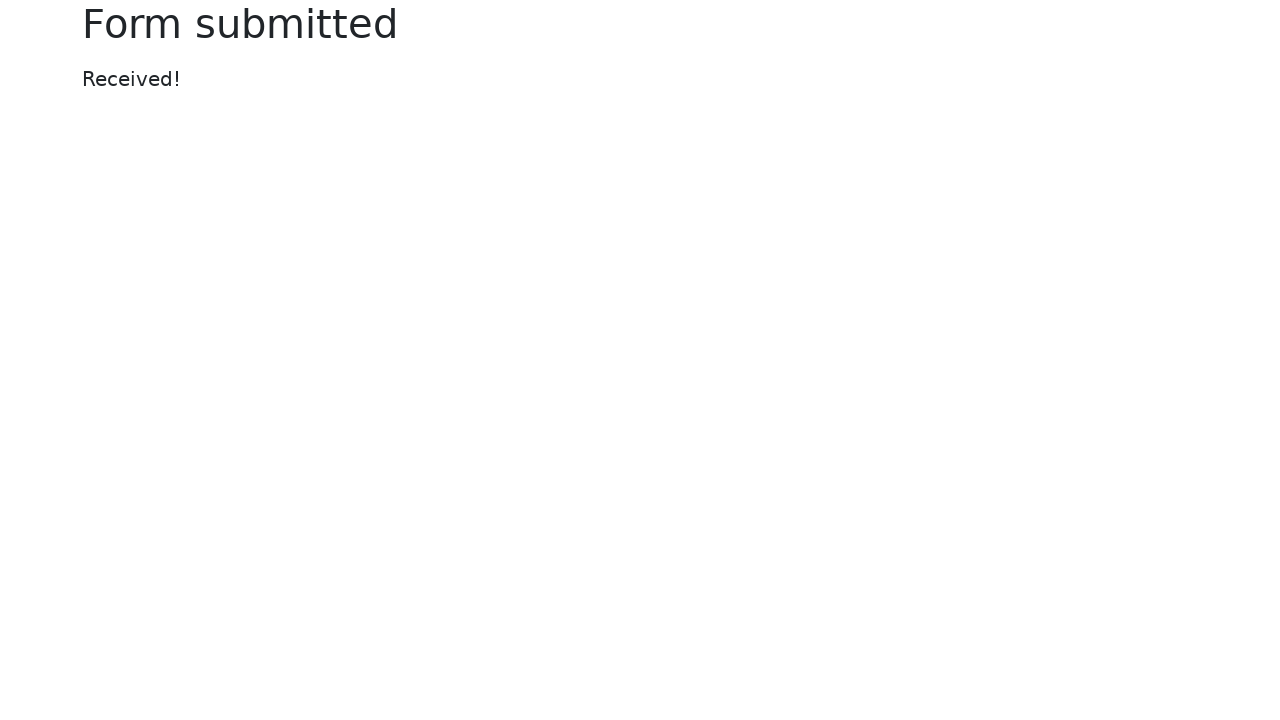

Verified confirmation message displays 'Received!'
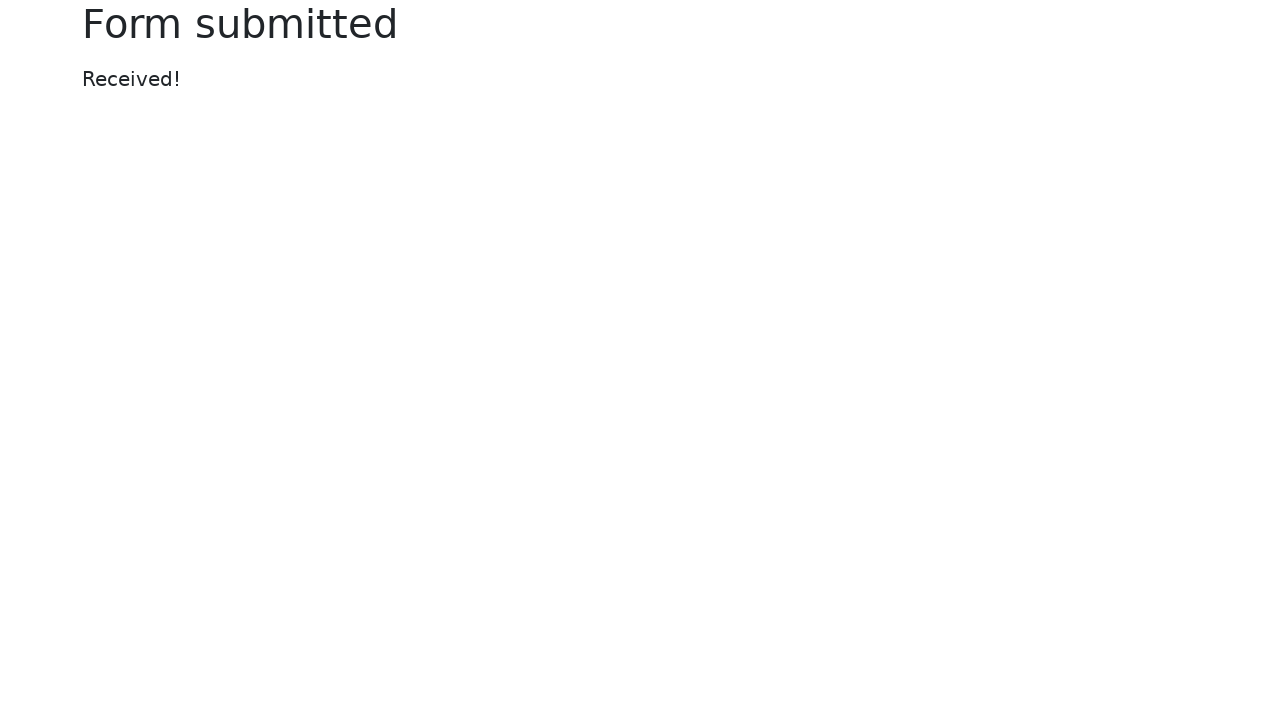

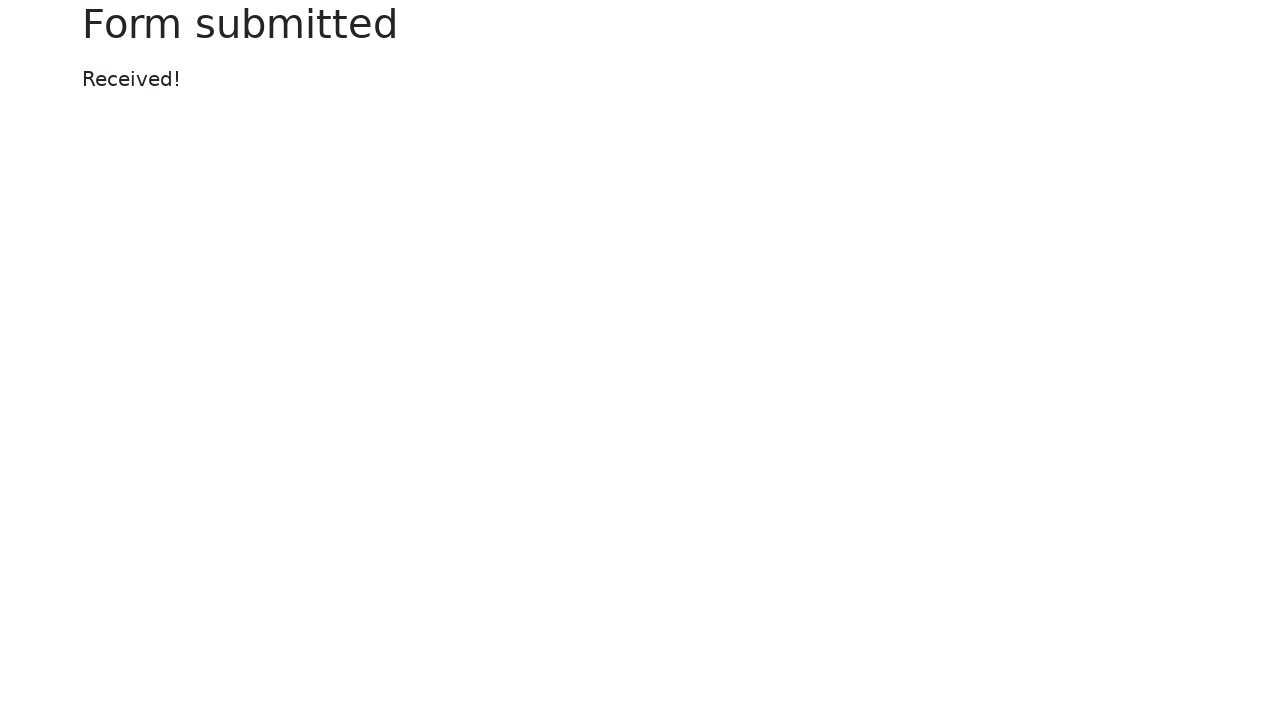